Tests that the complete all checkbox updates state when individual items are completed or cleared

Starting URL: https://demo.playwright.dev/todomvc

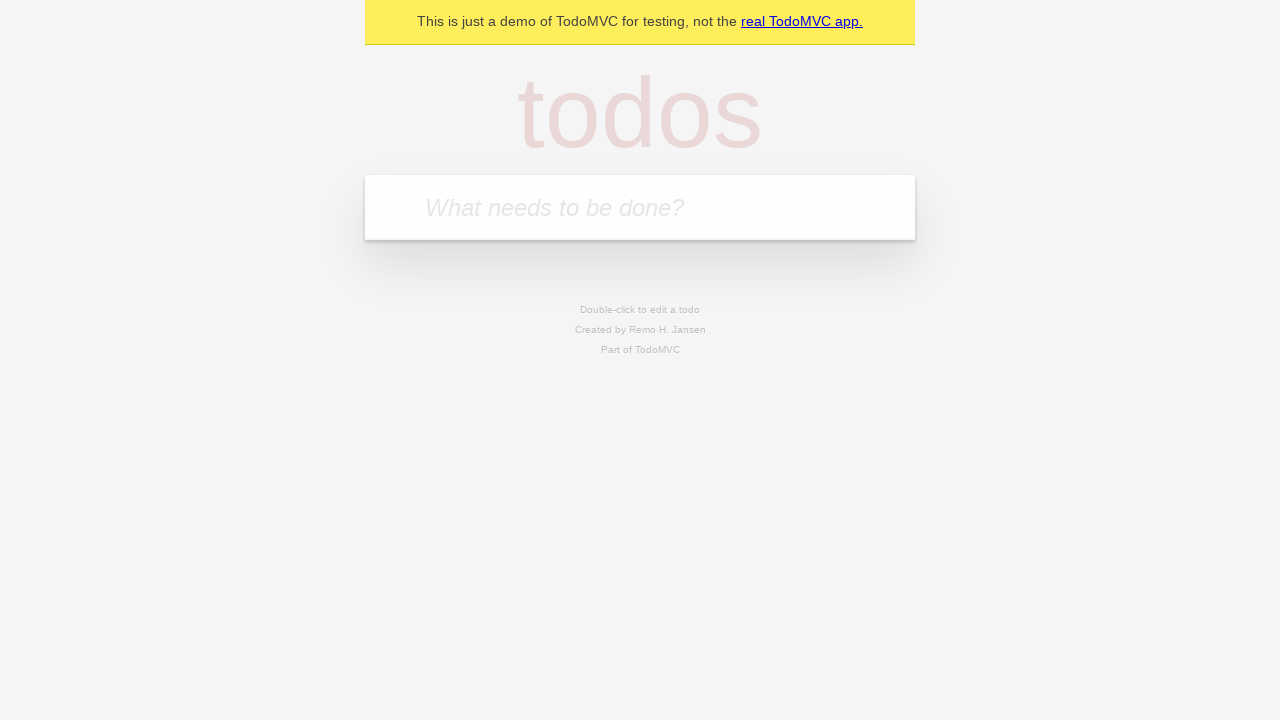

Filled todo input with 'buy some cheese' on internal:attr=[placeholder="What needs to be done?"i]
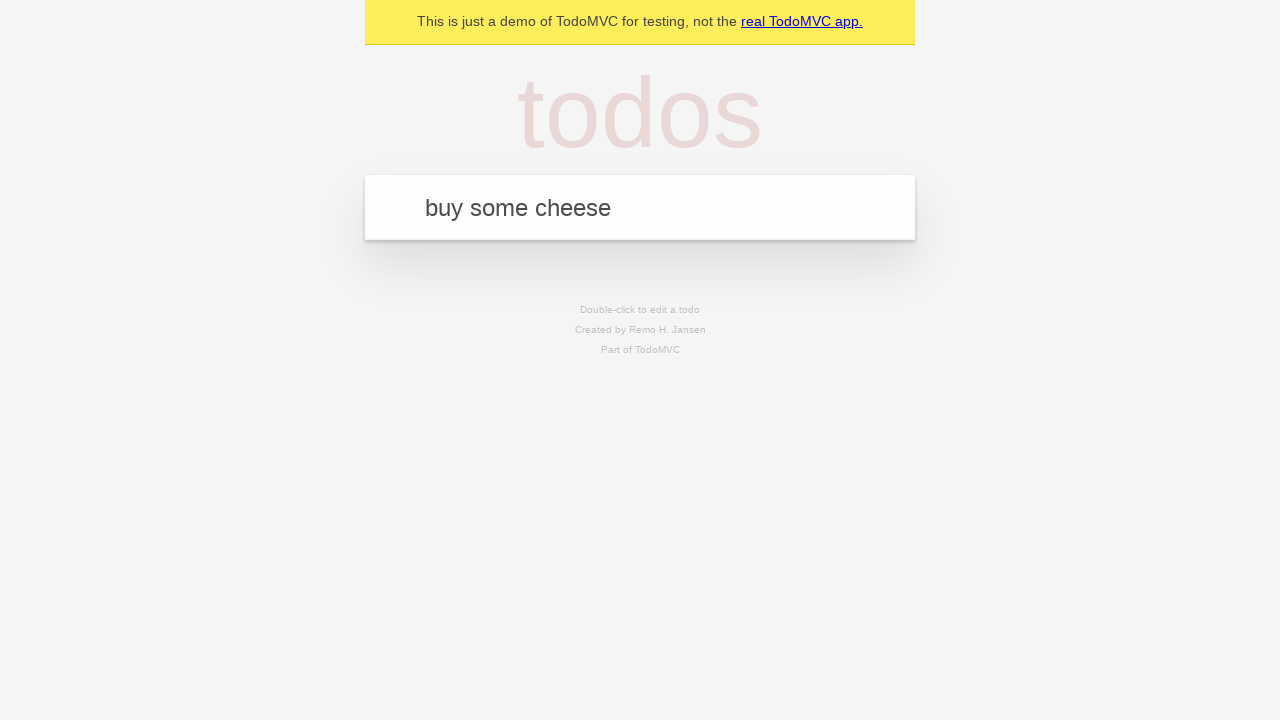

Pressed Enter to add 'buy some cheese' todo on internal:attr=[placeholder="What needs to be done?"i]
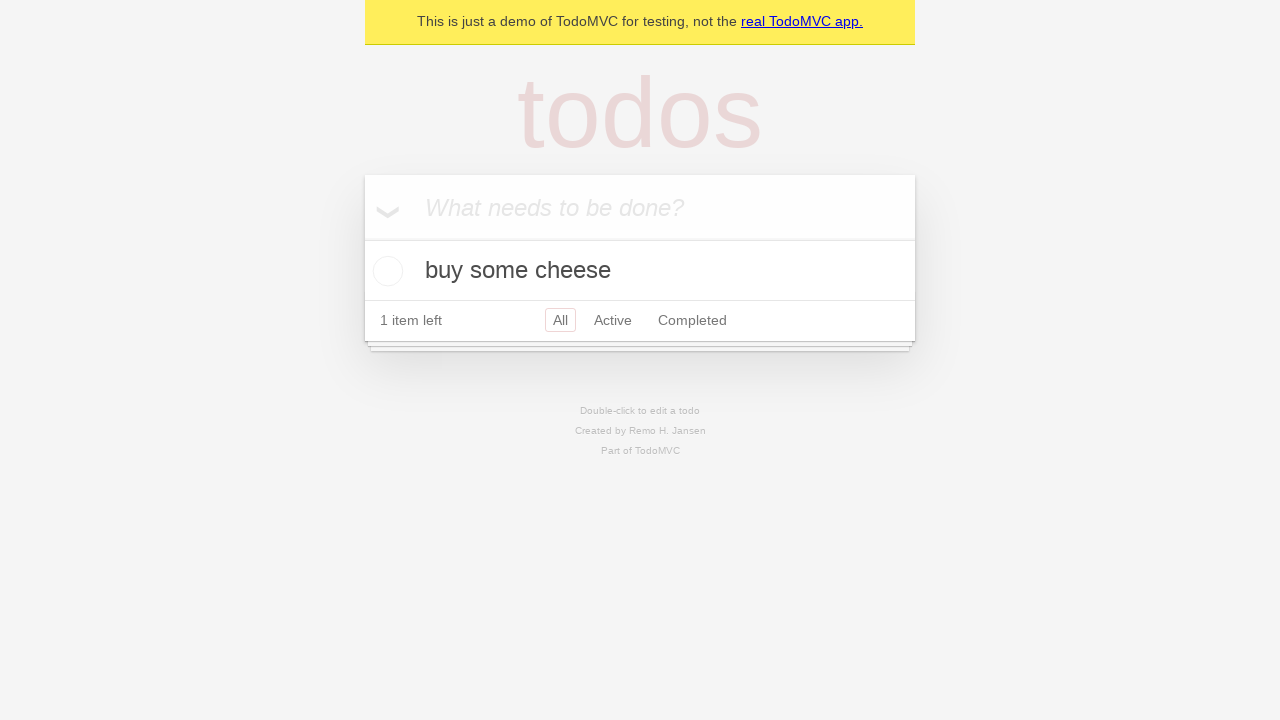

Filled todo input with 'feed the cat' on internal:attr=[placeholder="What needs to be done?"i]
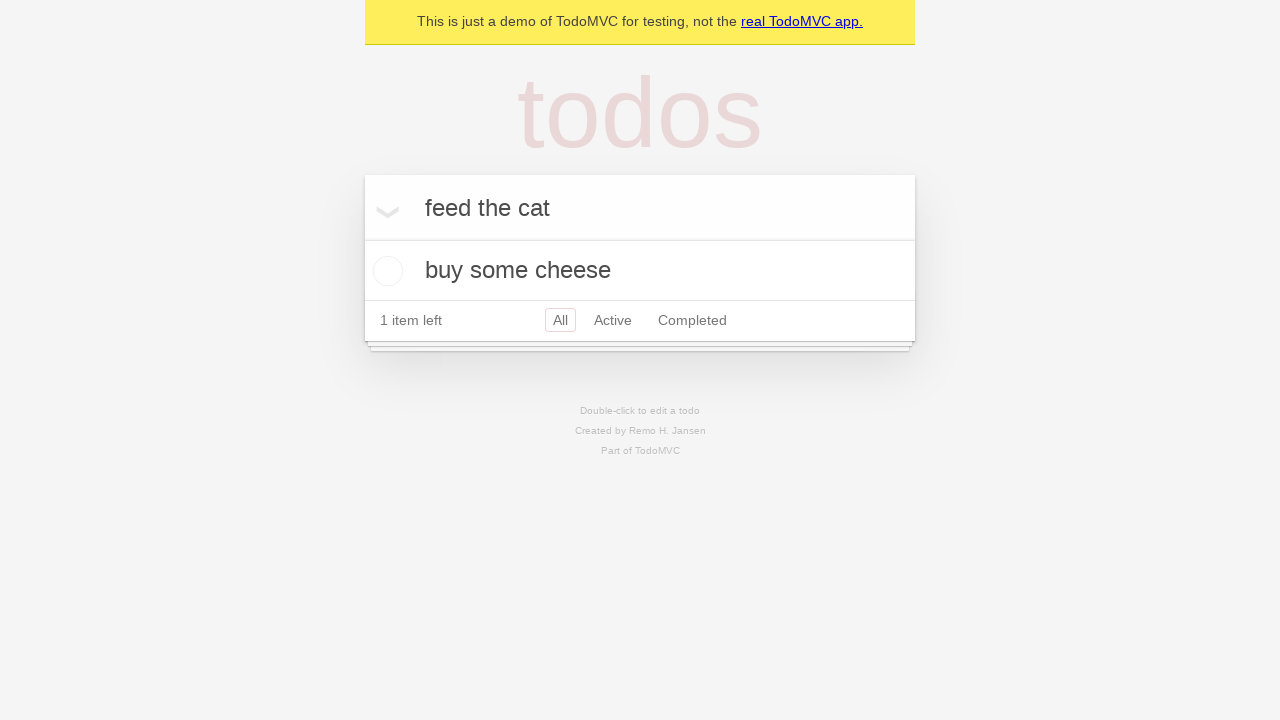

Pressed Enter to add 'feed the cat' todo on internal:attr=[placeholder="What needs to be done?"i]
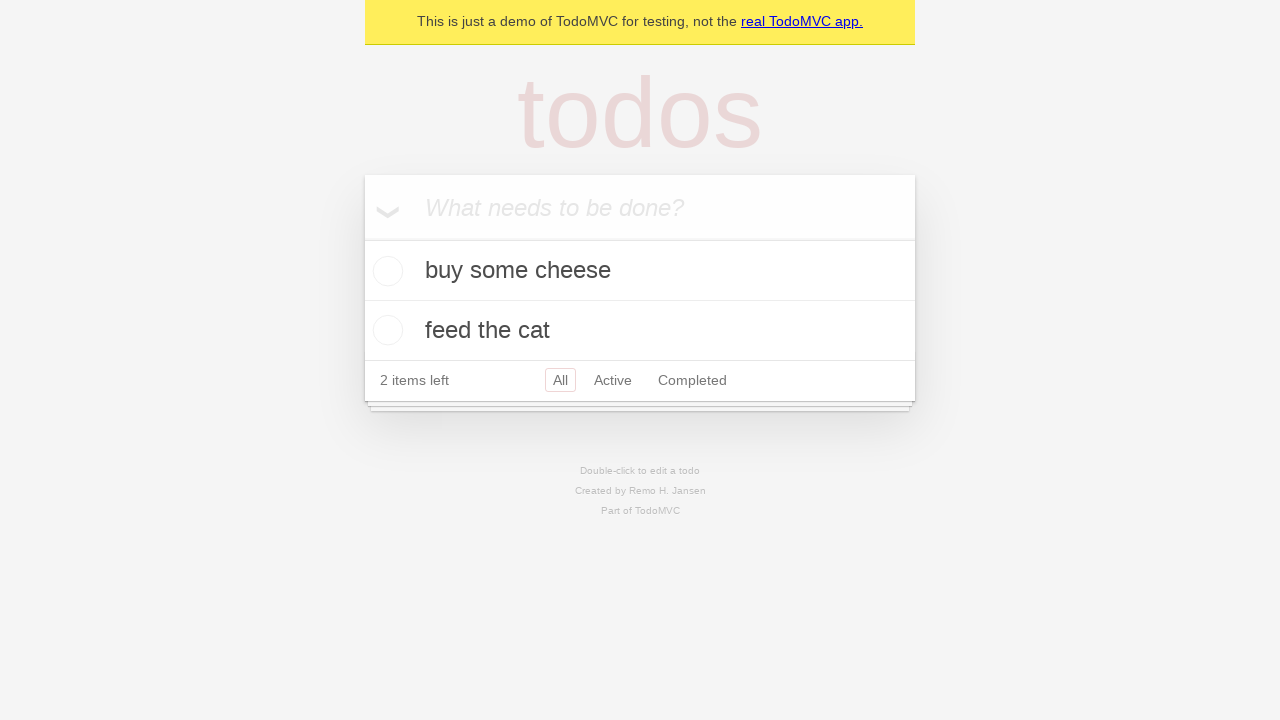

Filled todo input with 'book a doctors appointment' on internal:attr=[placeholder="What needs to be done?"i]
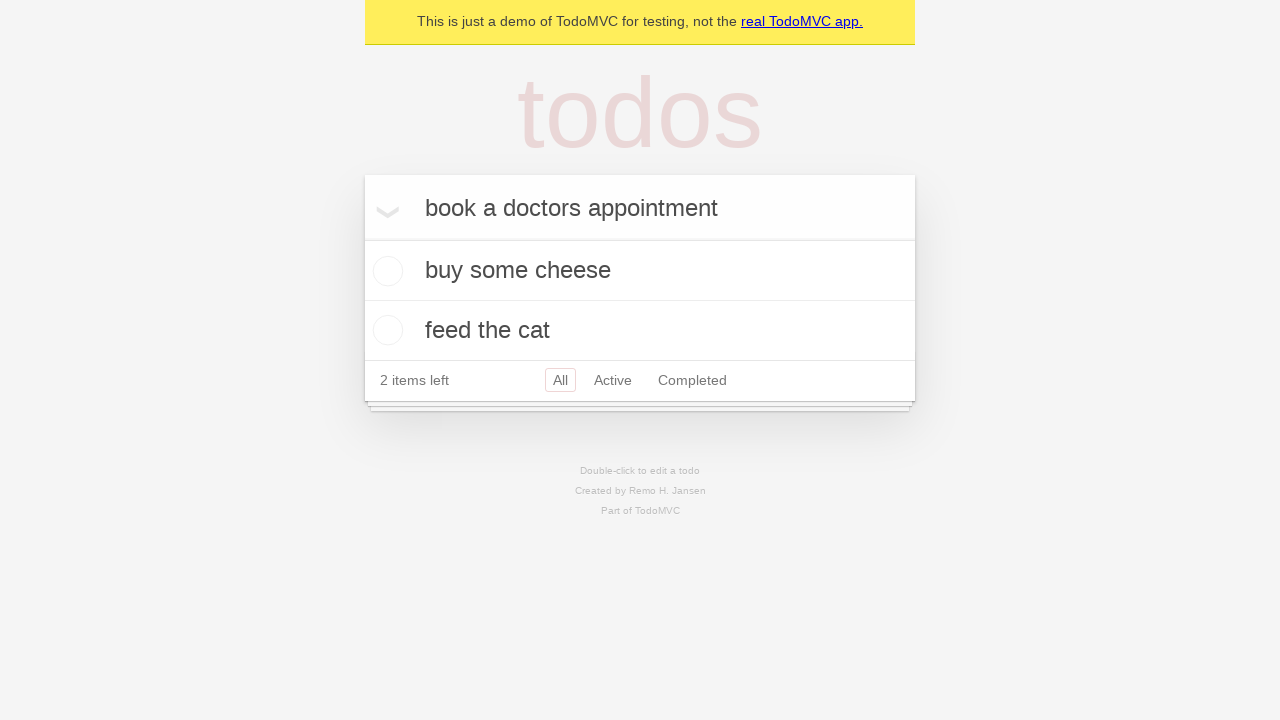

Pressed Enter to add 'book a doctors appointment' todo on internal:attr=[placeholder="What needs to be done?"i]
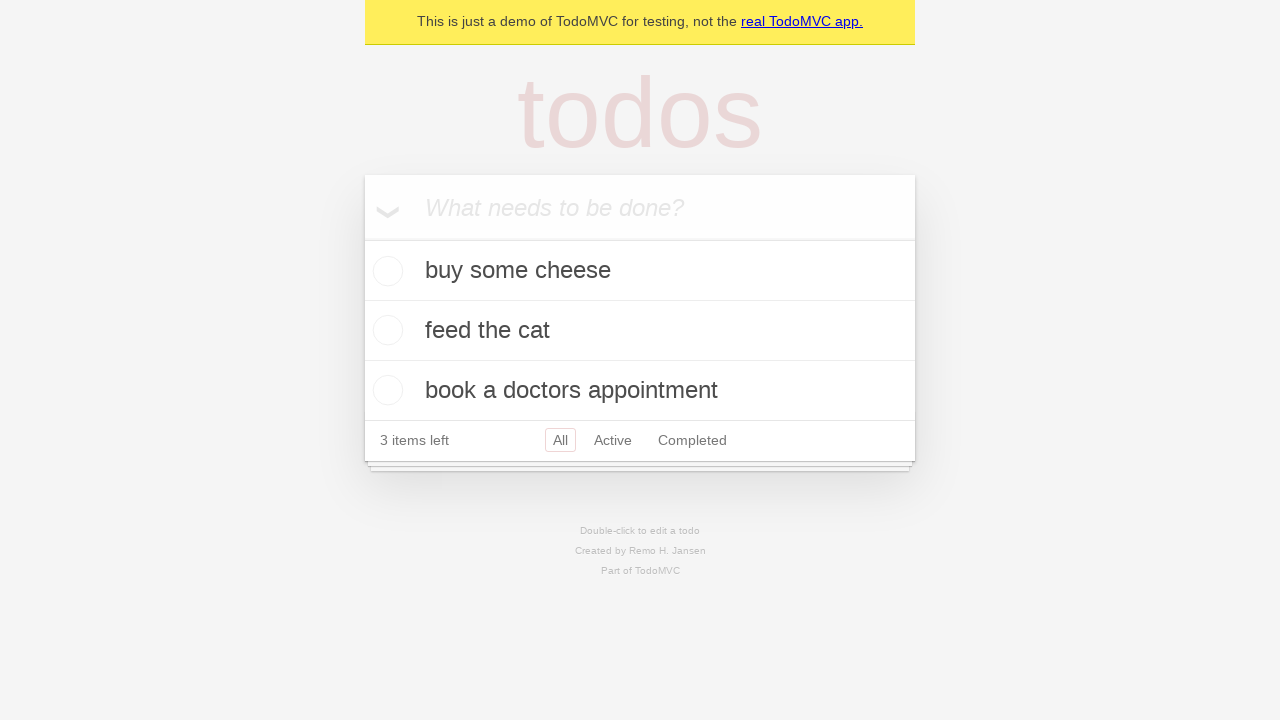

Checked 'Mark all as complete' checkbox at (362, 238) on internal:label="Mark all as complete"i
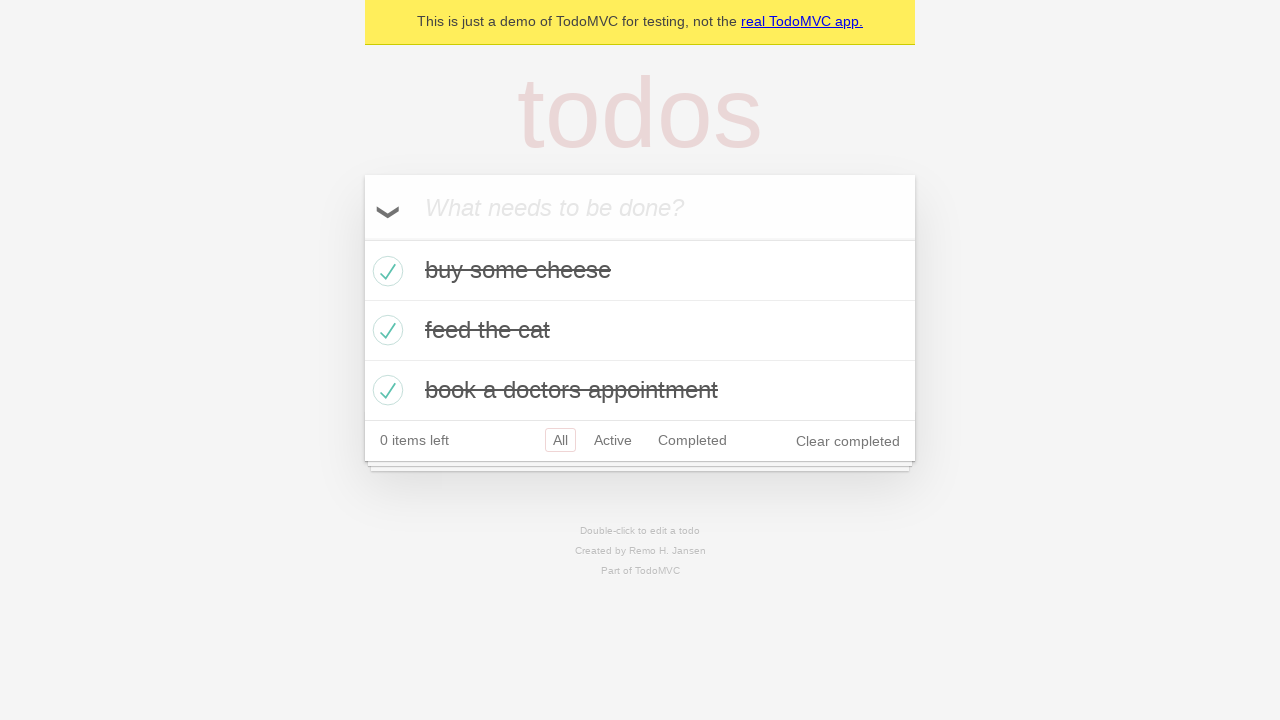

Unchecked first todo item checkbox at (385, 271) on internal:testid=[data-testid="todo-item"s] >> nth=0 >> internal:role=checkbox
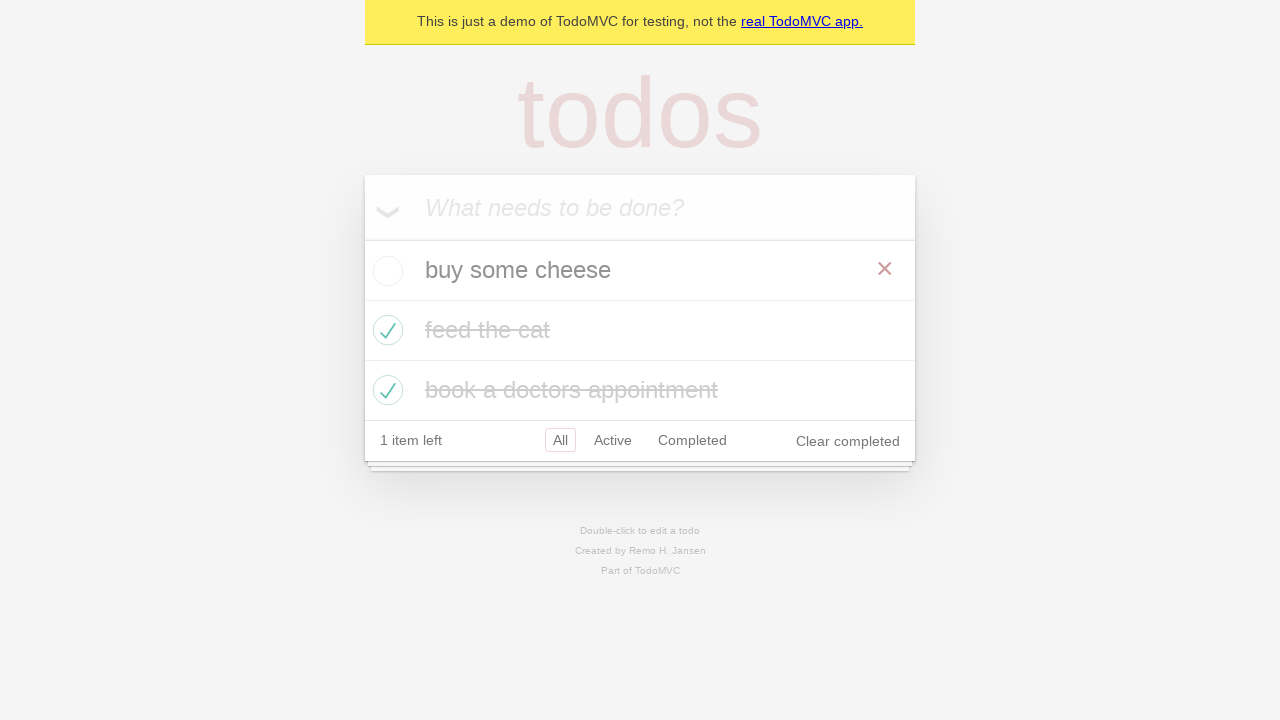

Checked first todo item checkbox again at (385, 271) on internal:testid=[data-testid="todo-item"s] >> nth=0 >> internal:role=checkbox
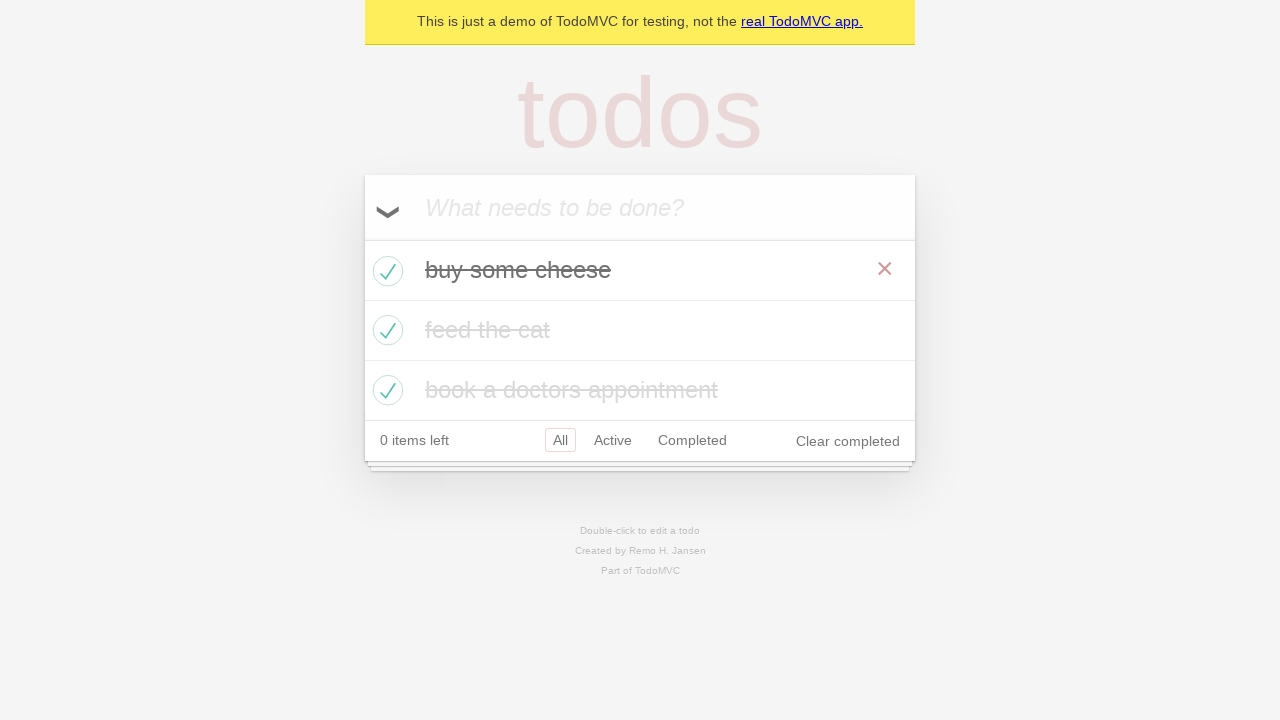

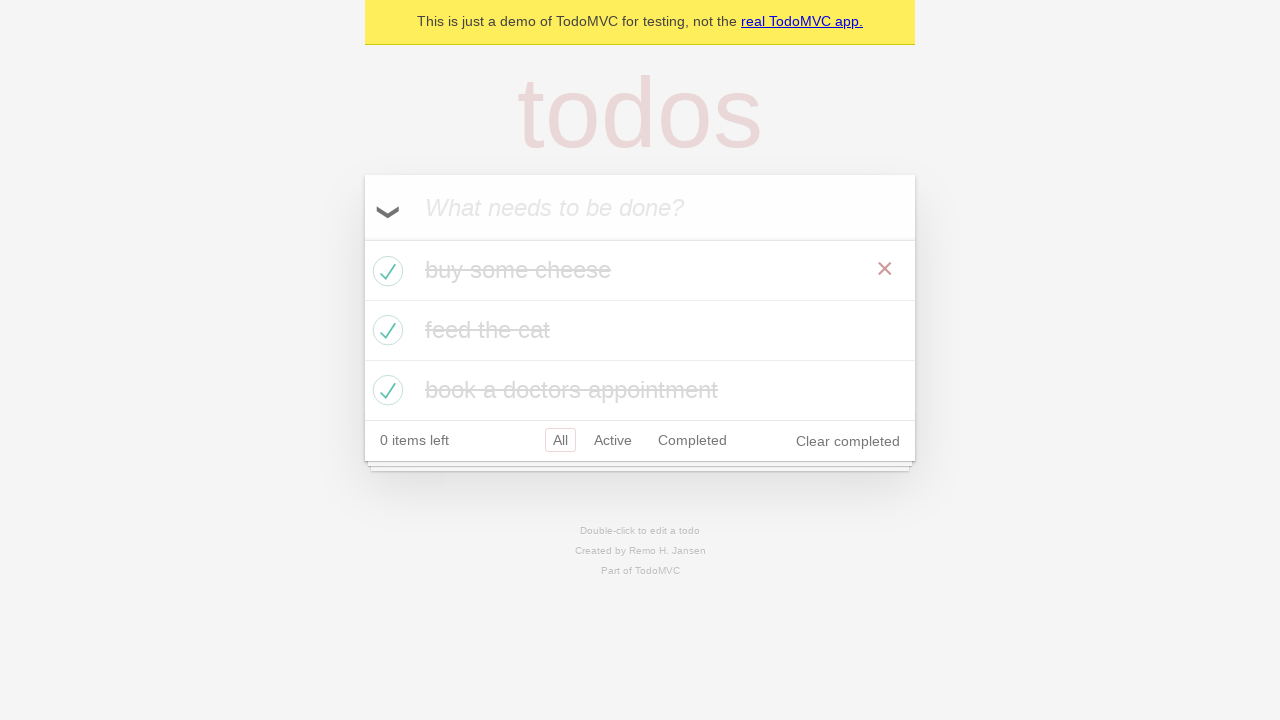